Tests GitHub's advanced search form by filling in search term, repository owner, date filter, and language selector, then submits the form and waits for results to load.

Starting URL: https://github.com/search/advanced

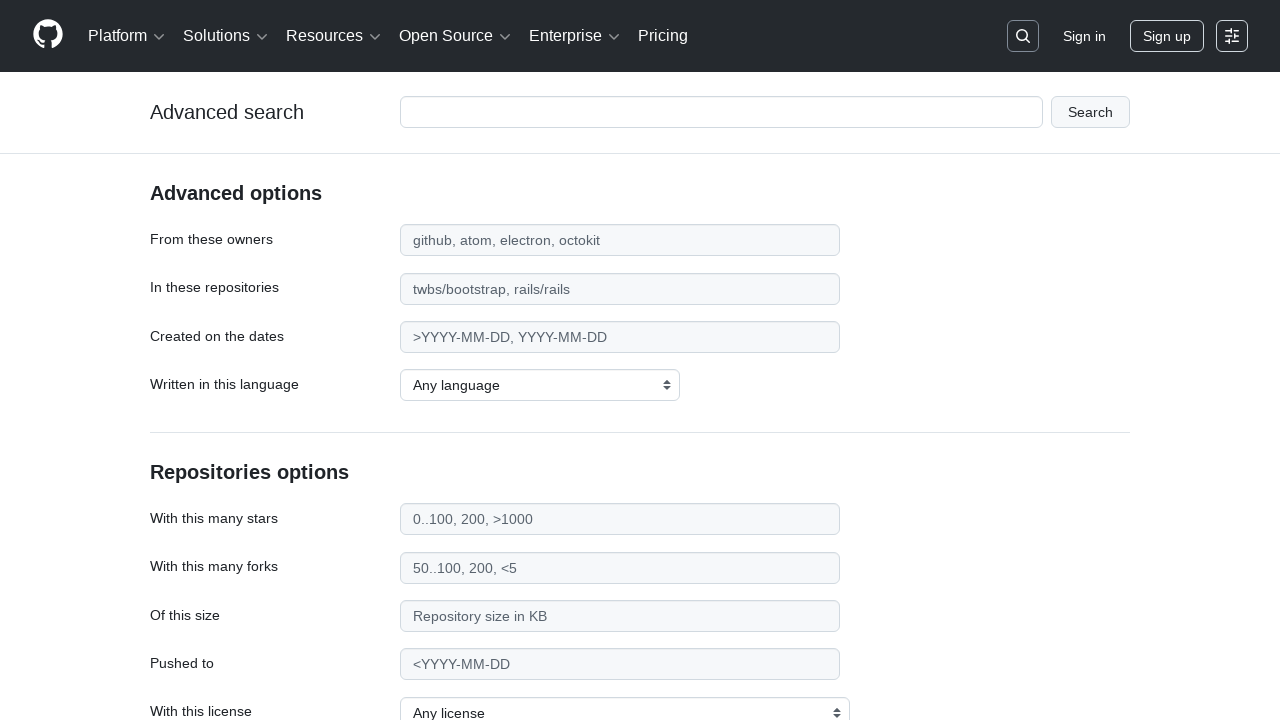

Filled search term input with 'apify-js' on #adv_code_search input.js-advanced-search-input
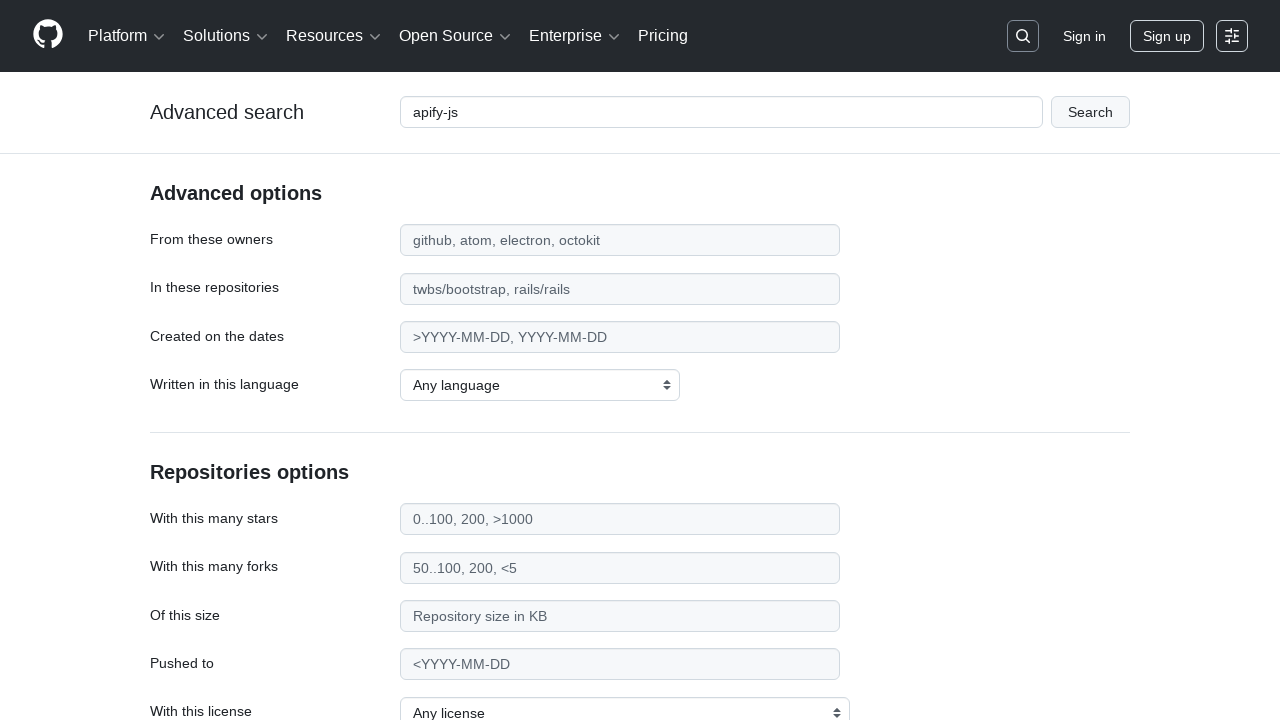

Filled repository owner field with 'apify' on #search_from
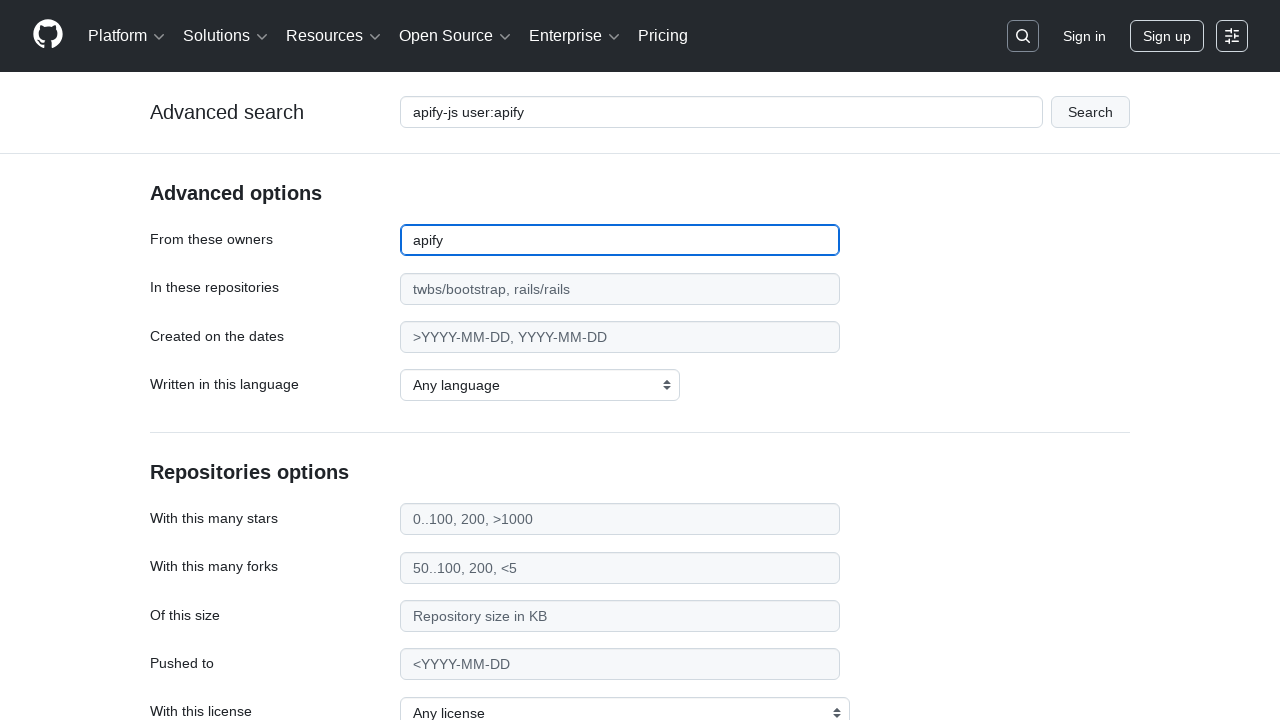

Filled date filter with '>2015' on #search_date
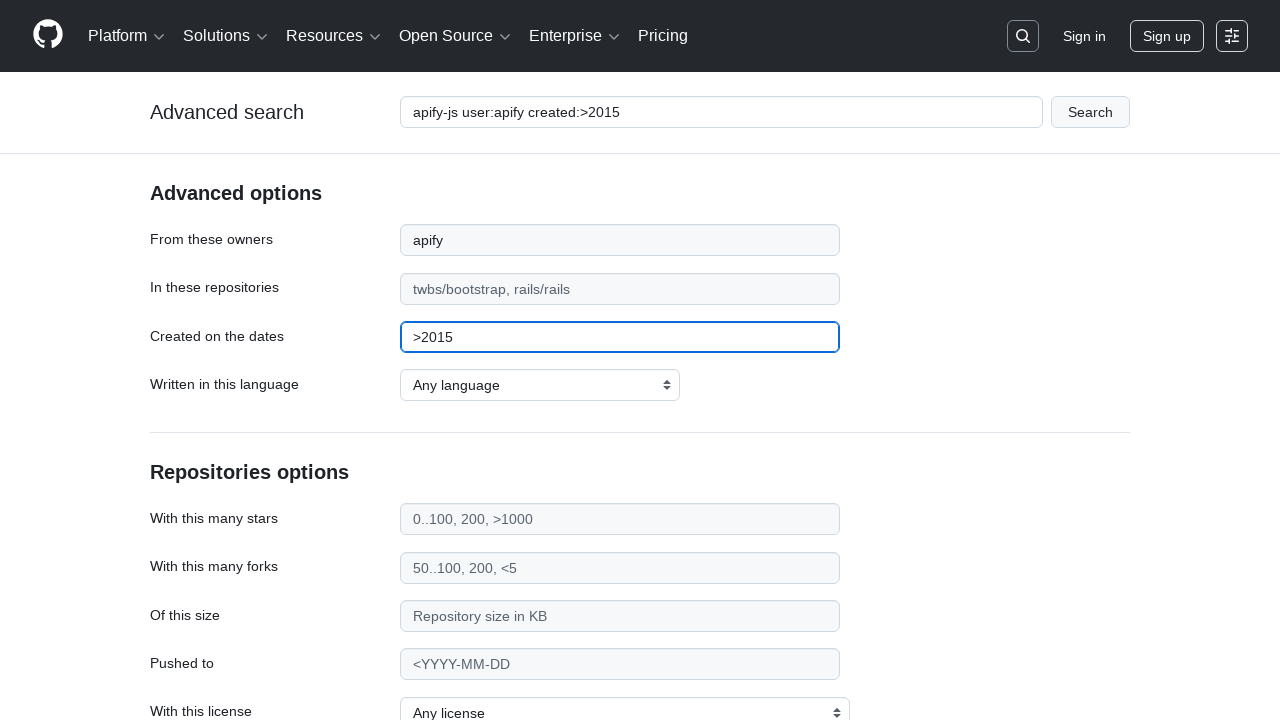

Selected JavaScript as the programming language on select#search_language
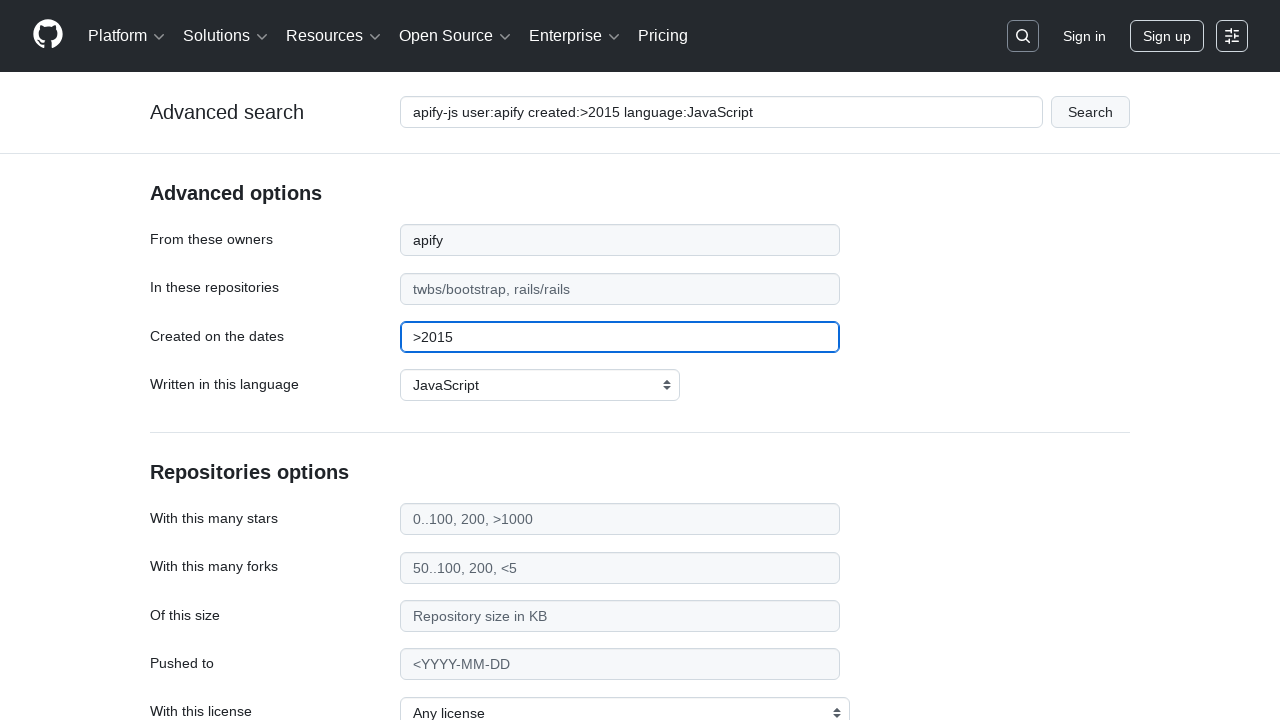

Clicked the form submit button at (1090, 112) on #adv_code_search button[type="submit"]
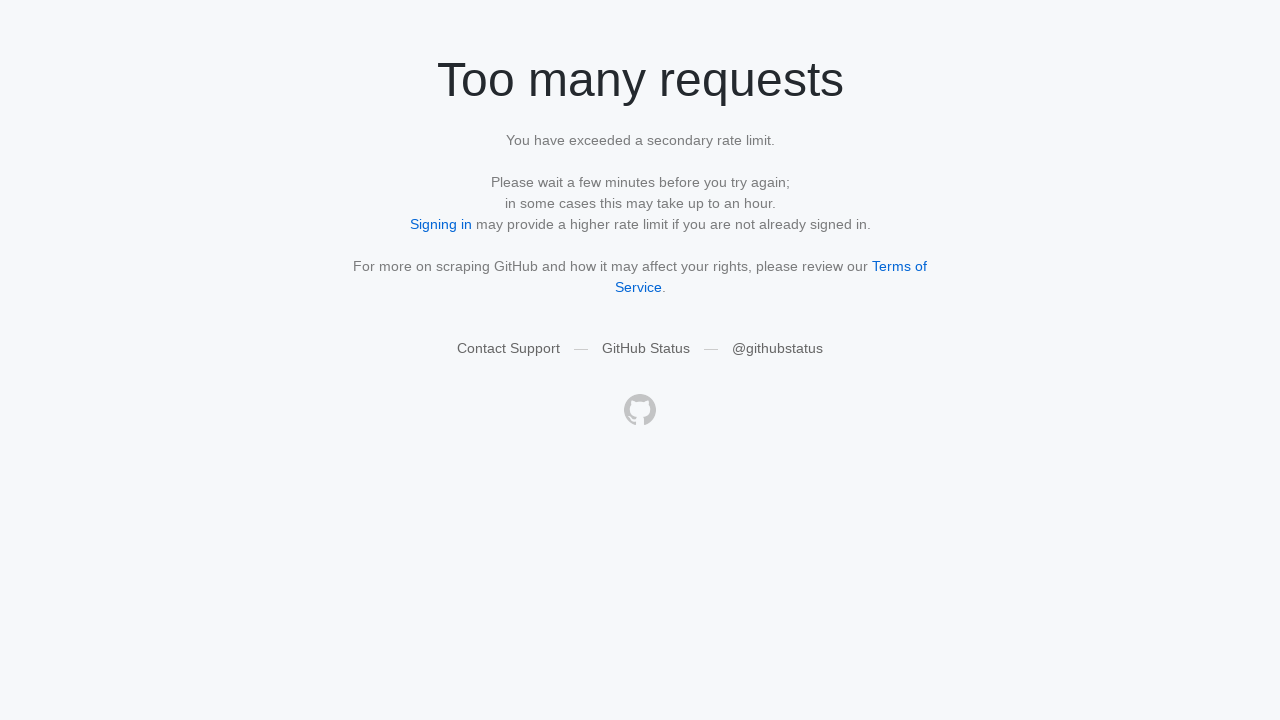

Waited for search results page to load (networkidle)
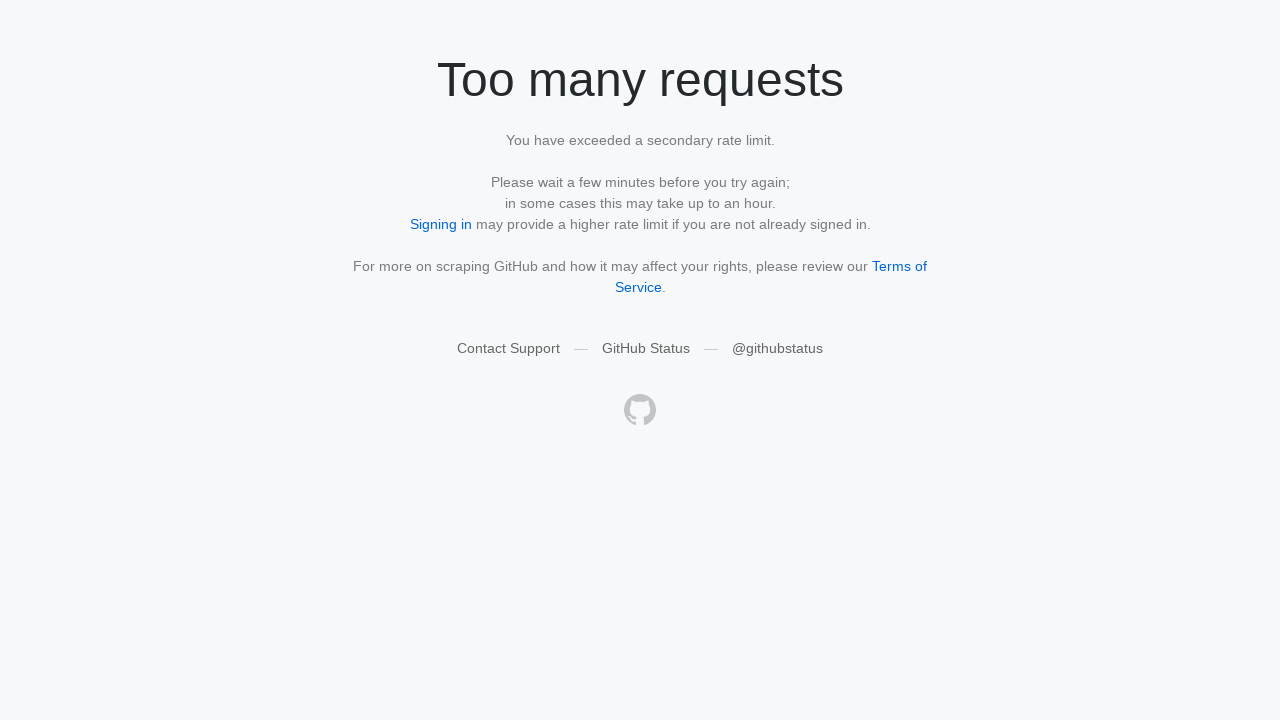

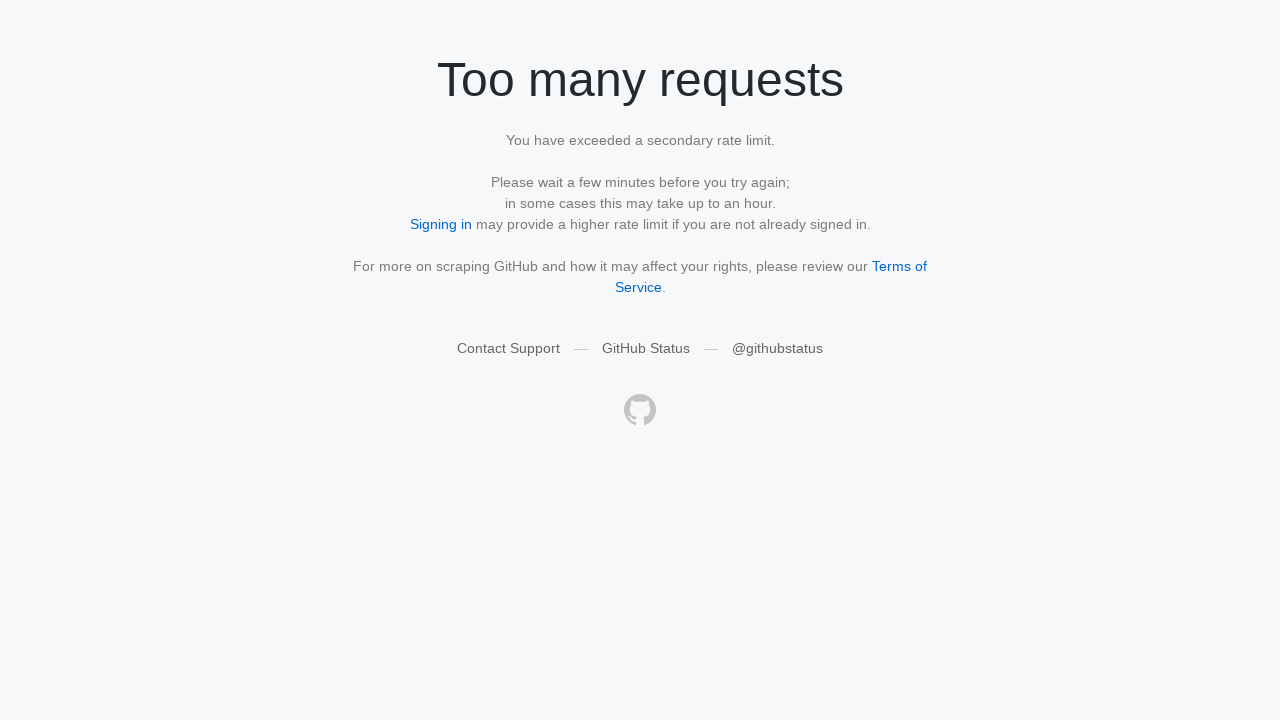